Tests that the homepage loads correctly by verifying the page title contains the expected text

Starting URL: https://frankdoylezw.github.io/CSharp_Learning/

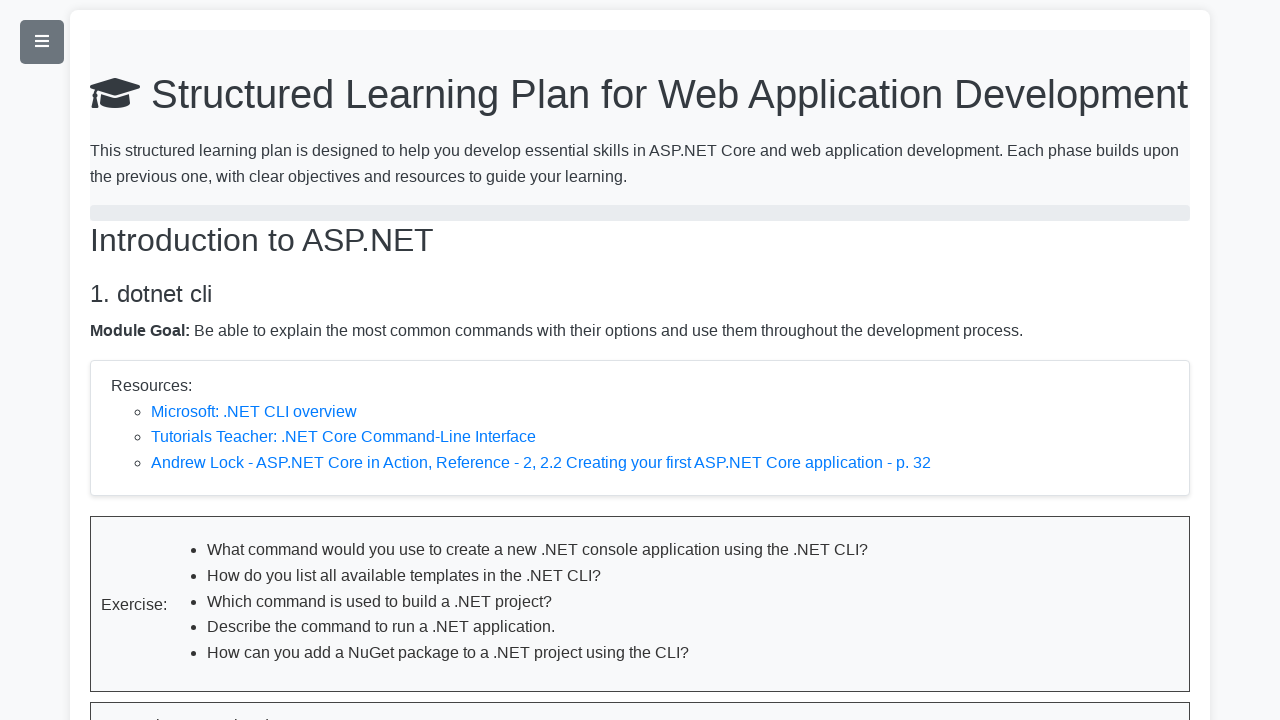

Navigated to homepage at https://frankdoylezw.github.io/CSharp_Learning/
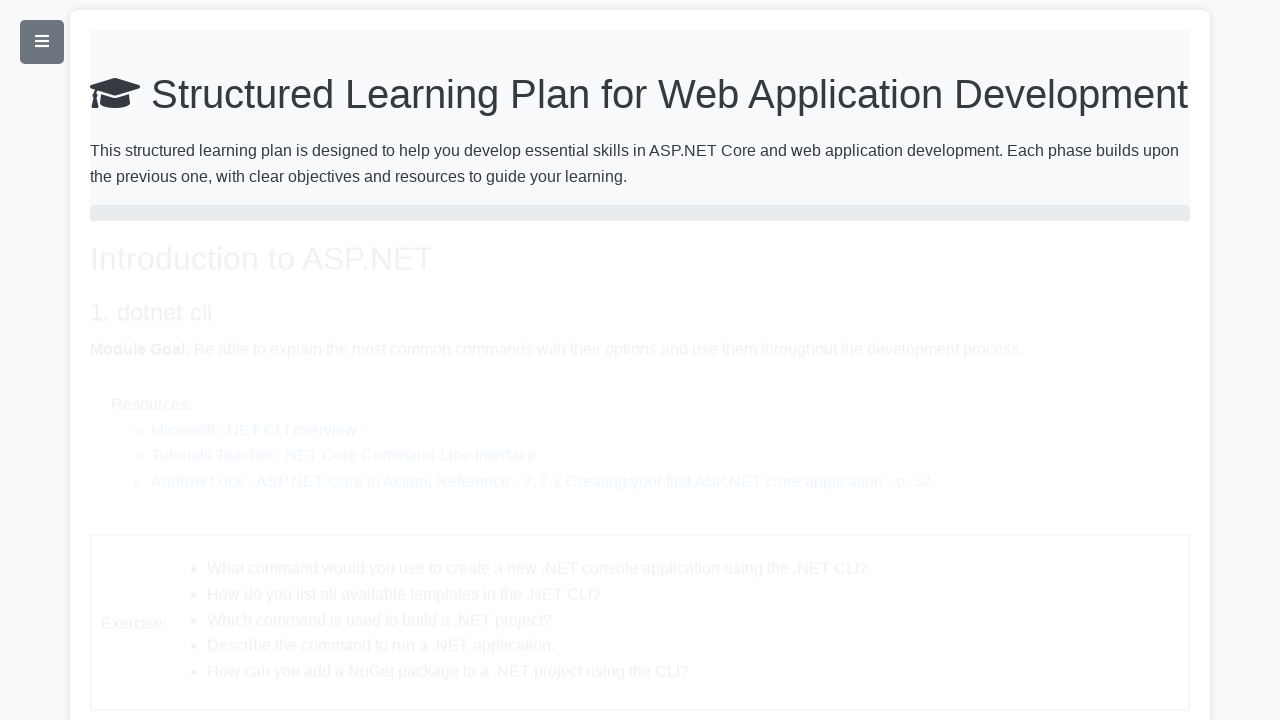

Retrieved page title
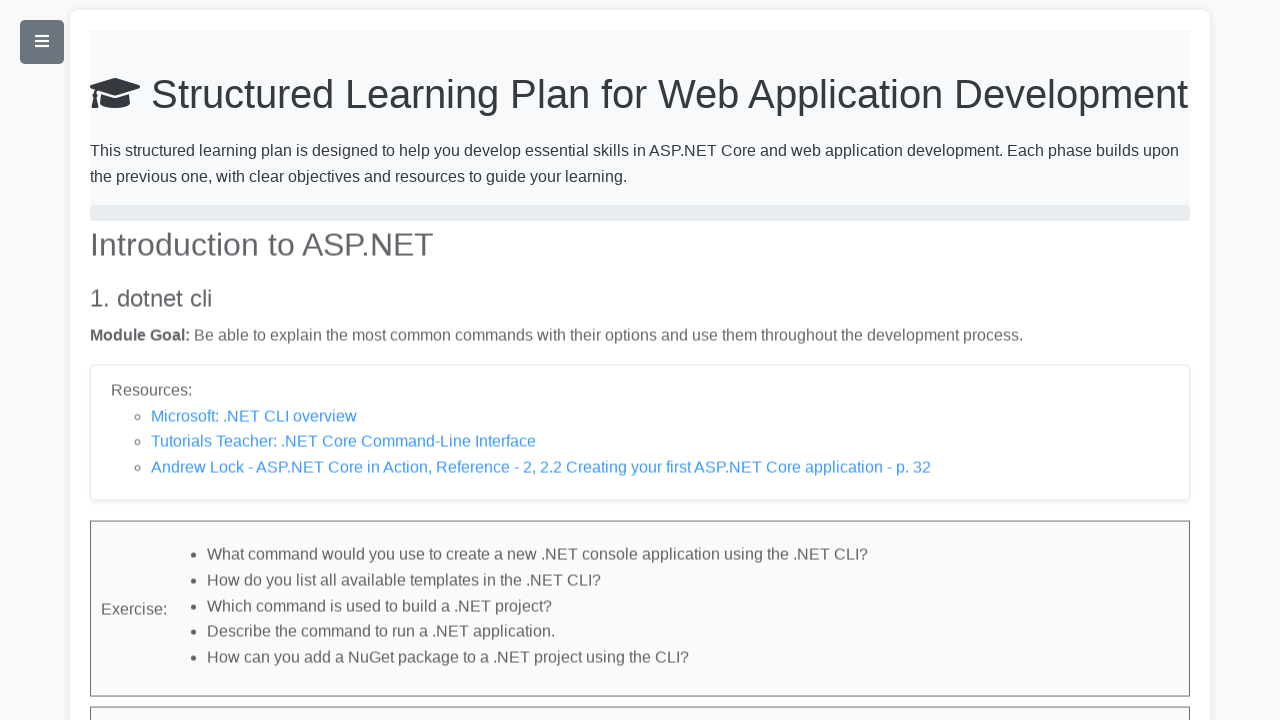

Verified page title contains 'Structured Learning Plan for Web Application Development'
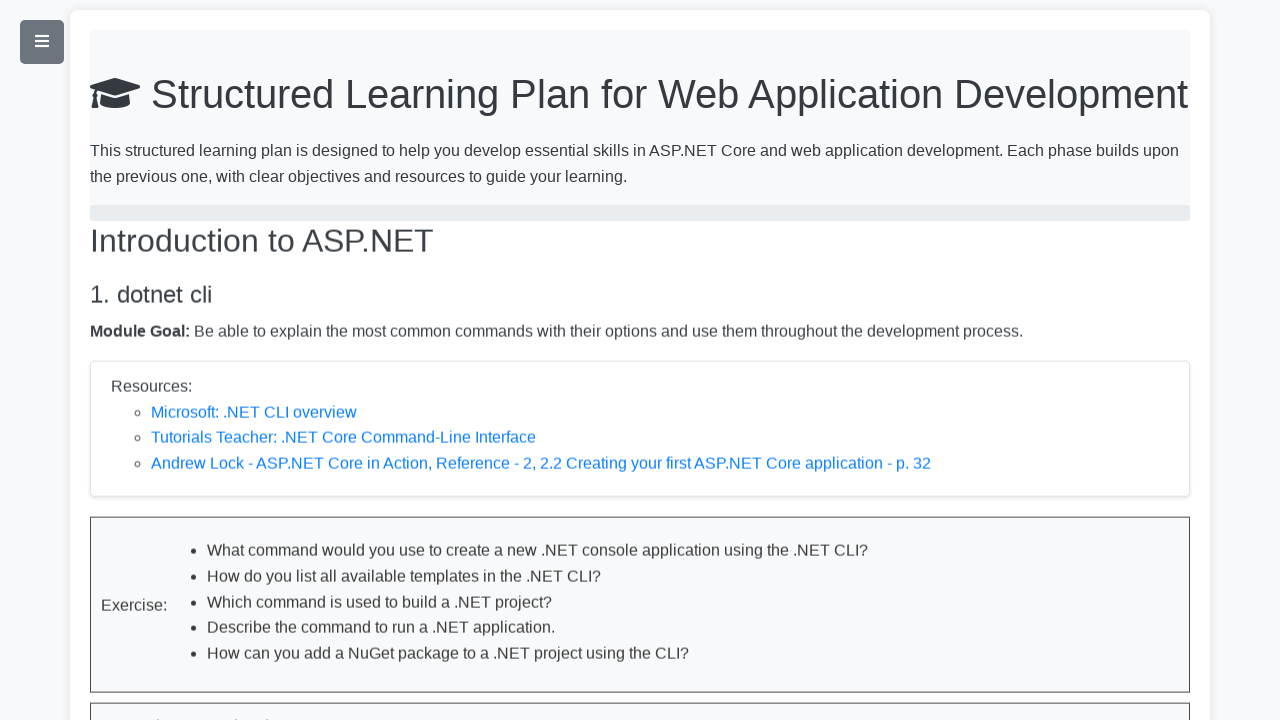

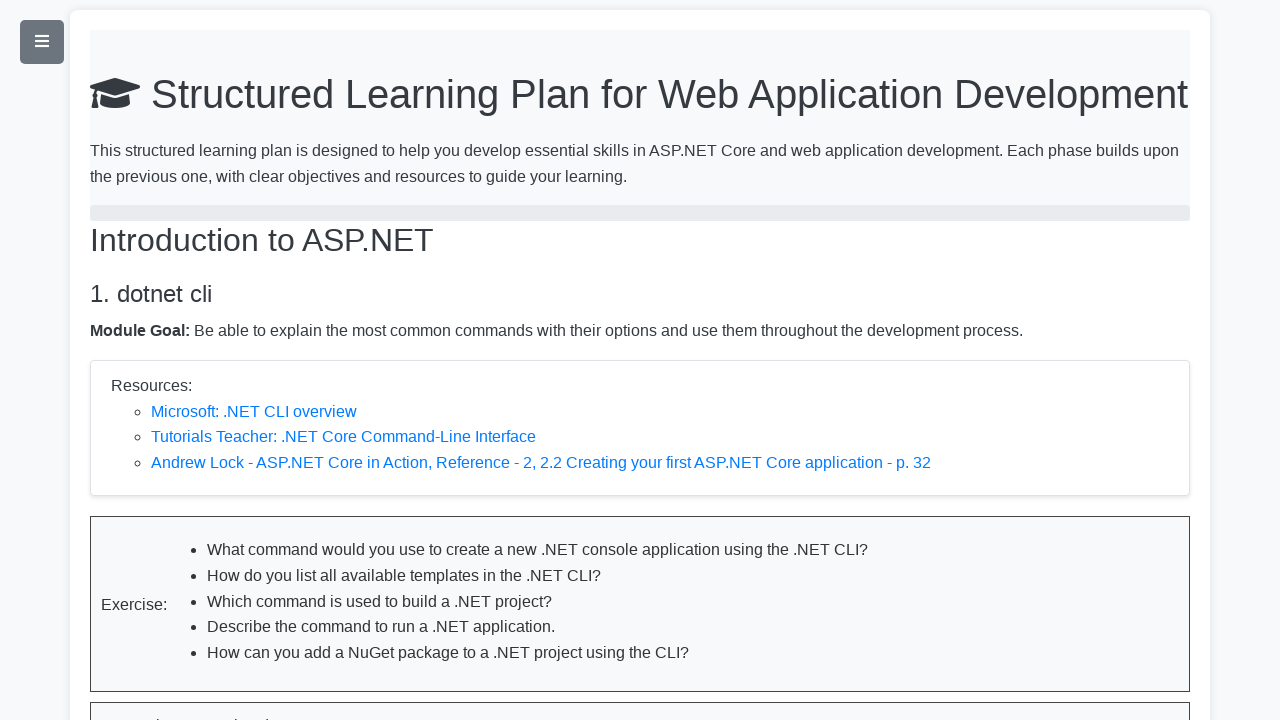